Fills the author name field in the review form, clears it, and enters a new name

Starting URL: https://keybooks.ro/shop/cooking-with-love/

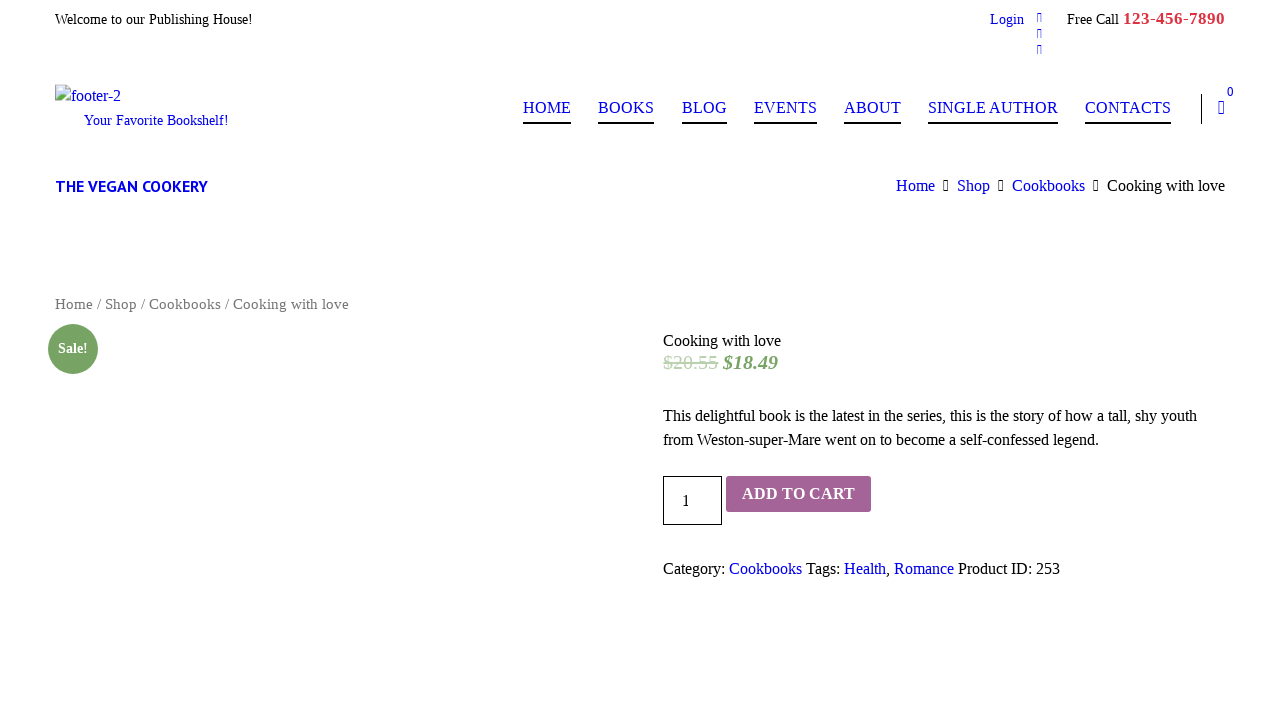

Clicked on Reviews tab to reveal comment form at (228, 361) on #tab-title-reviews
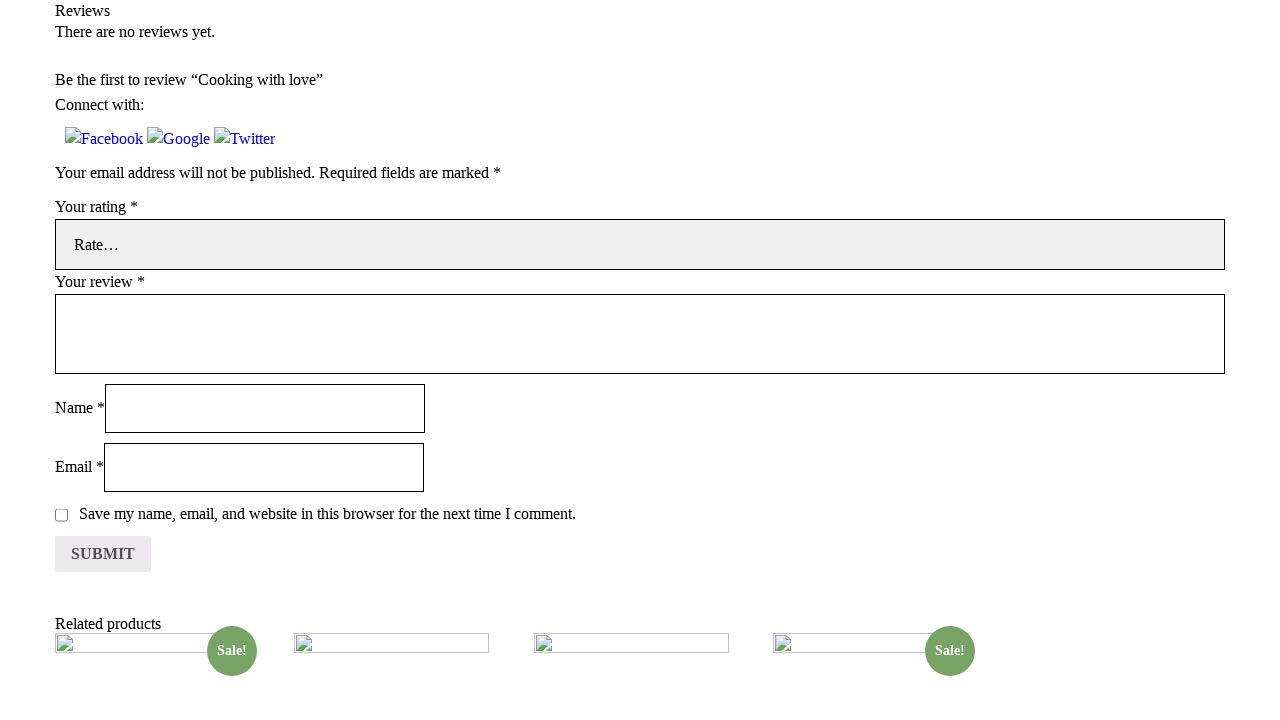

Filled author name field with 'Johnny Bravo' on input[name='author']
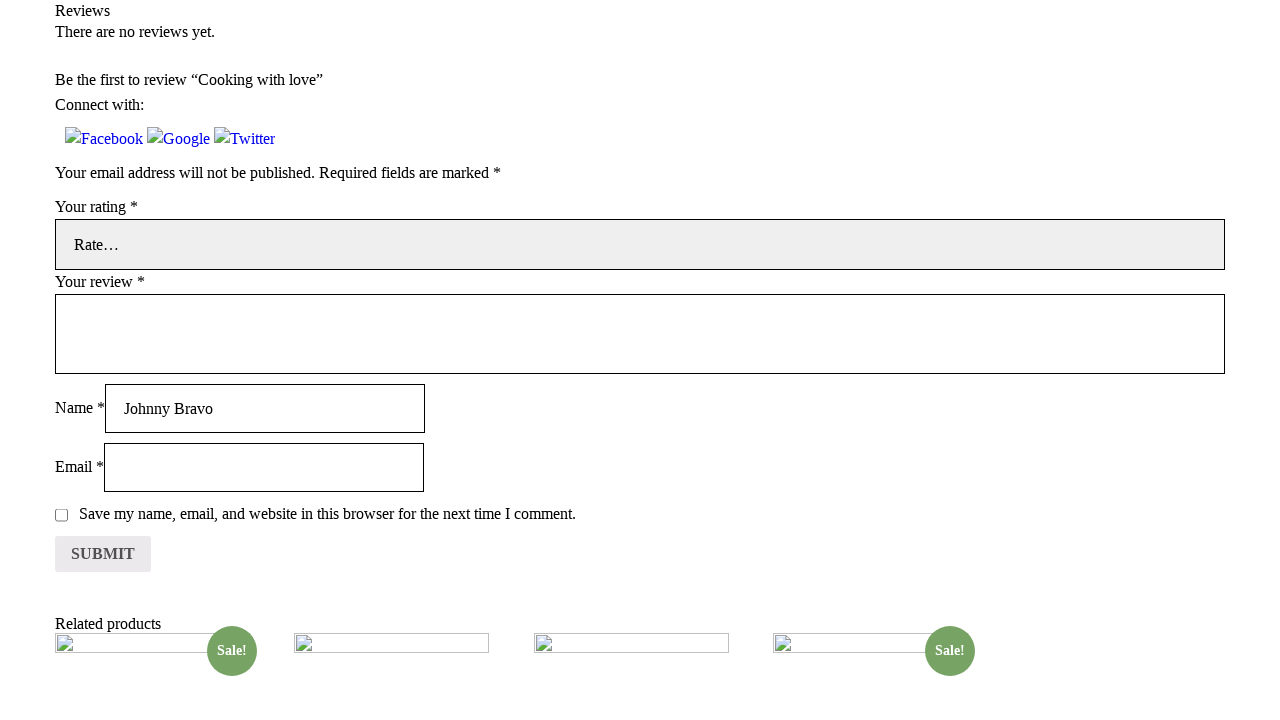

Cleared the author name field on input[name='author']
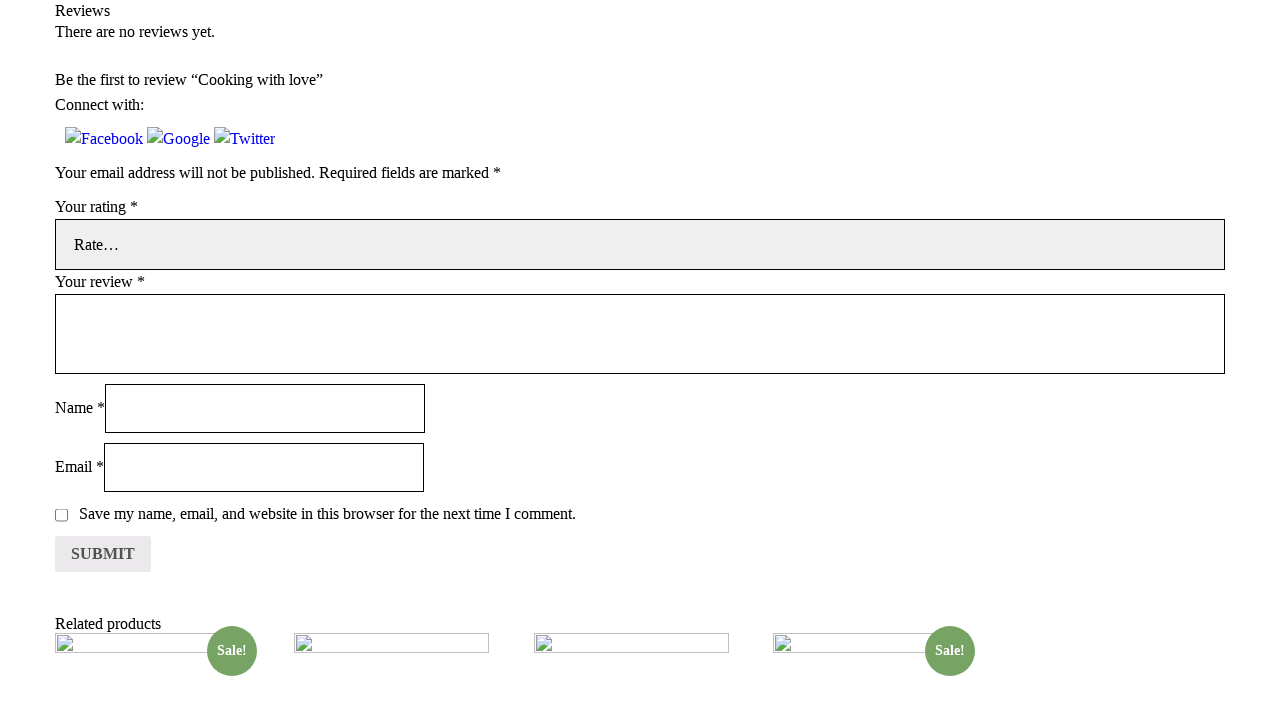

Filled author name field with 'John Doe' on input[name='author']
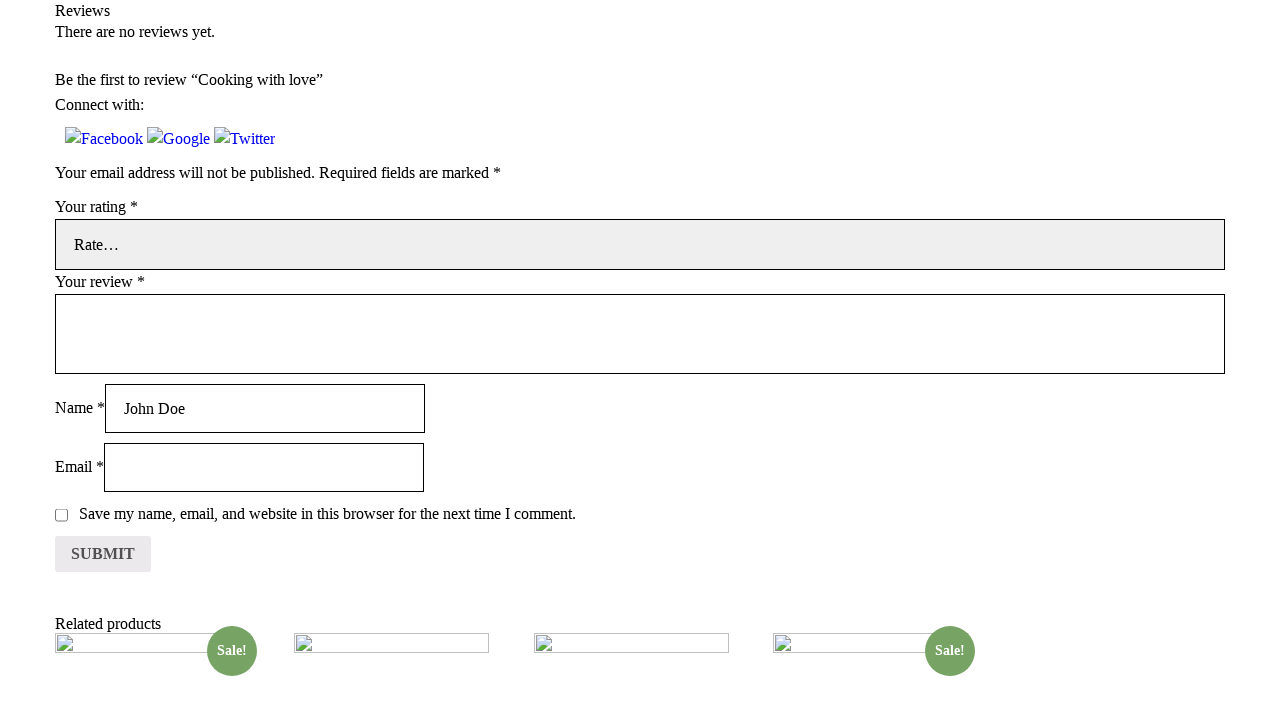

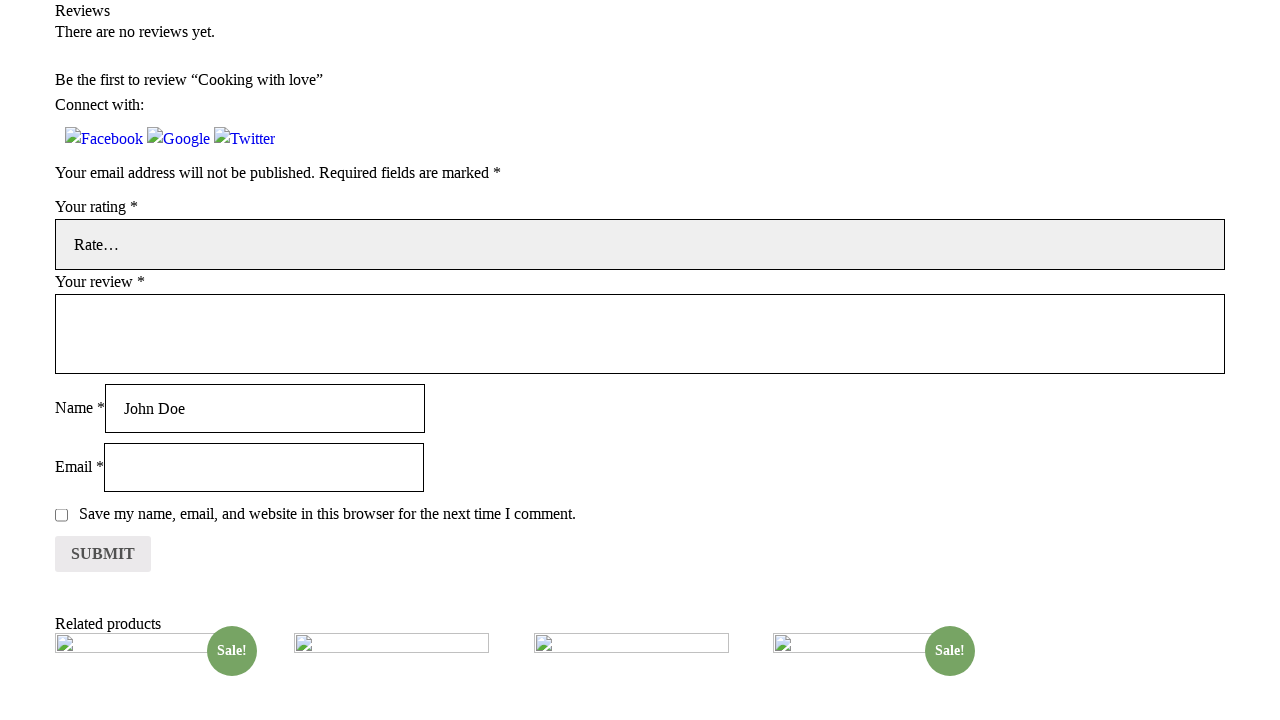